Navigates to Rahul Shetty Academy homepage and verifies the page loads by checking that the title and URL are accessible.

Starting URL: http://www.rahulshettyacademy.com/

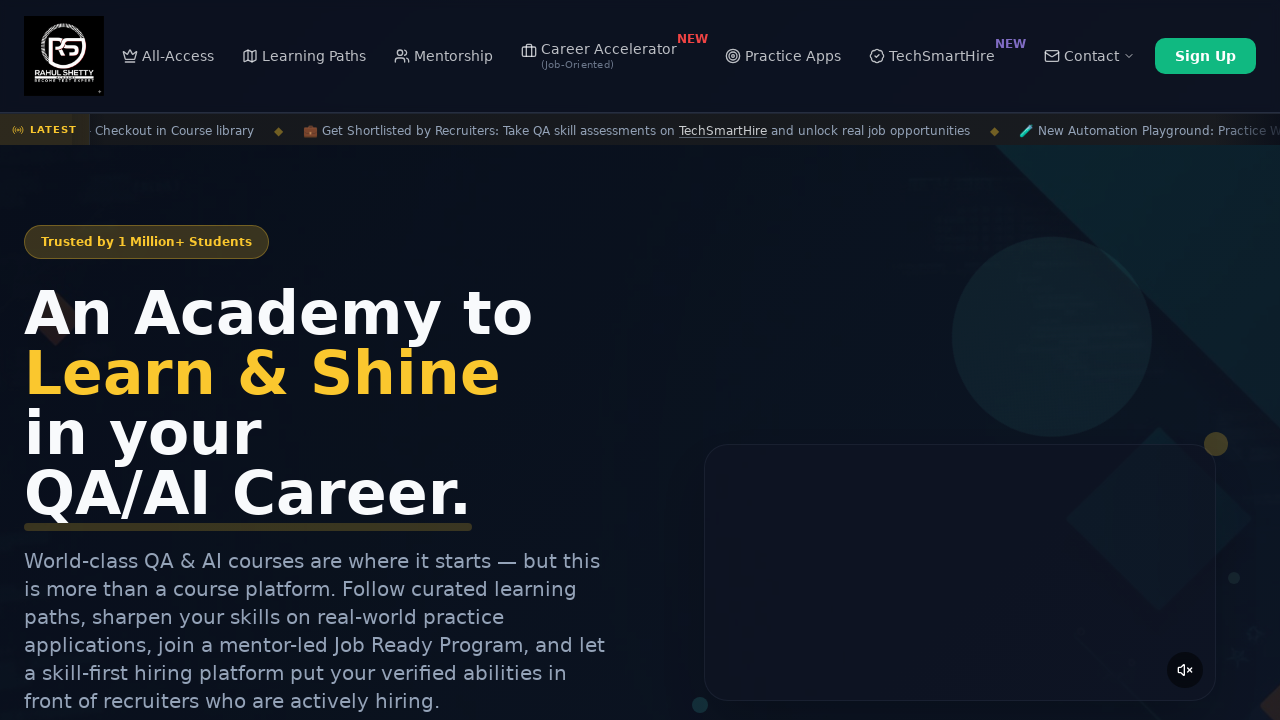

Waited for page to reach domcontentloaded state
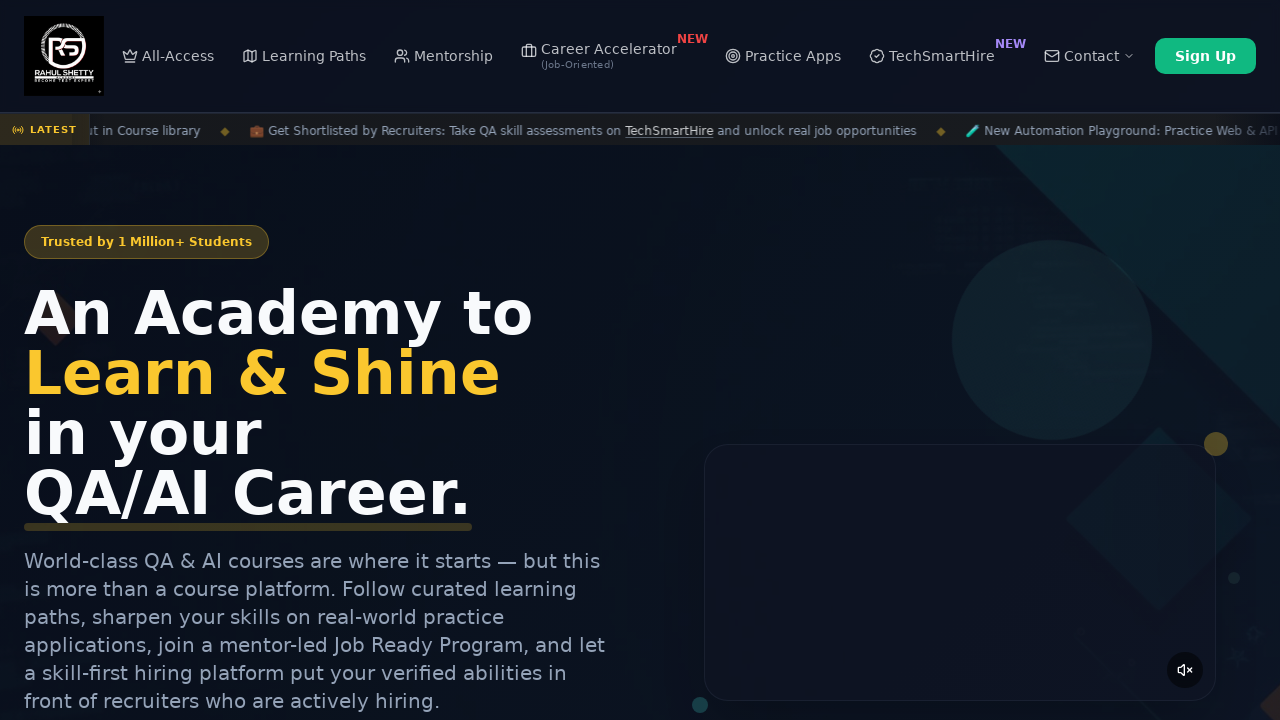

Retrieved page title: Rahul Shetty Academy | QA Automation, Playwright, AI Testing & Online Training
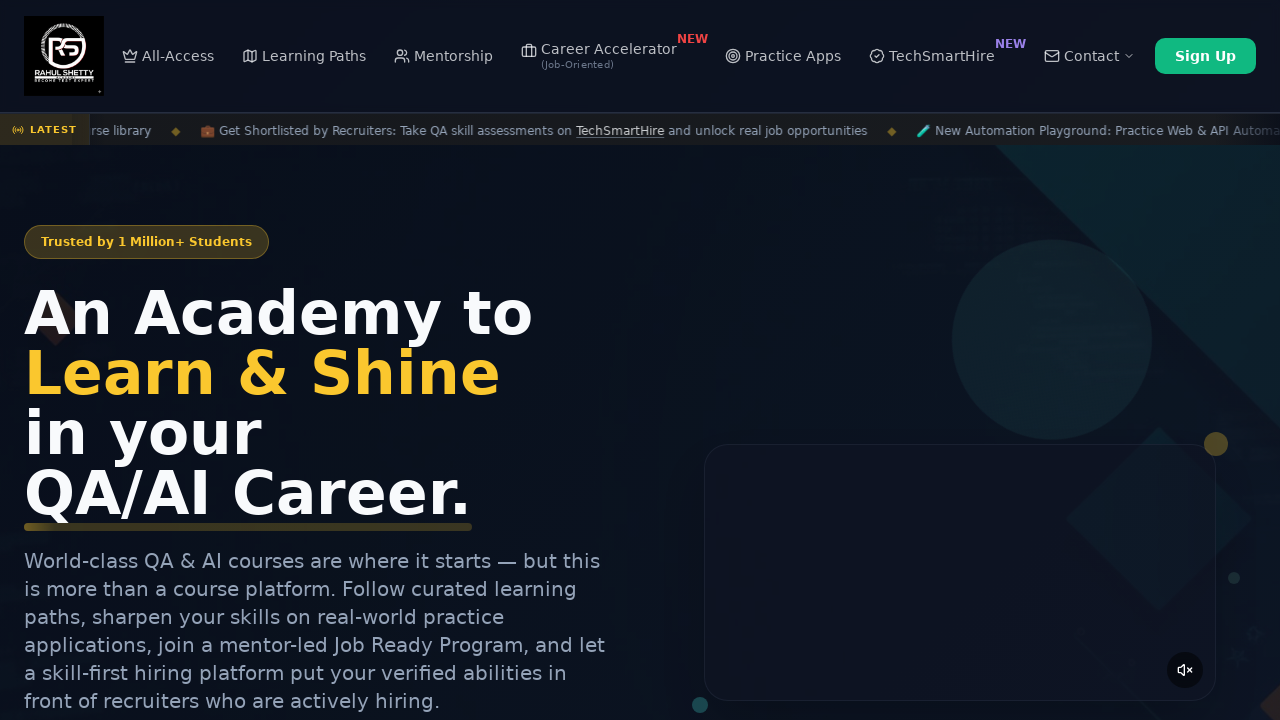

Retrieved current URL: https://rahulshettyacademy.com/
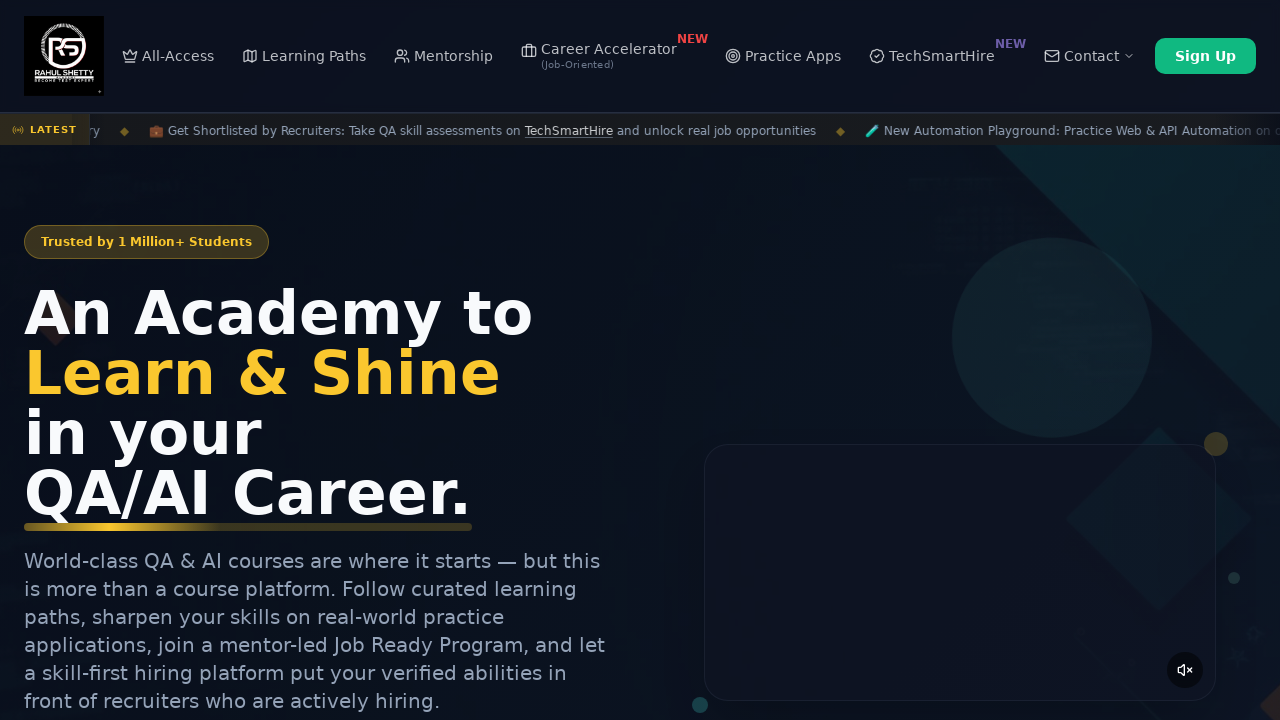

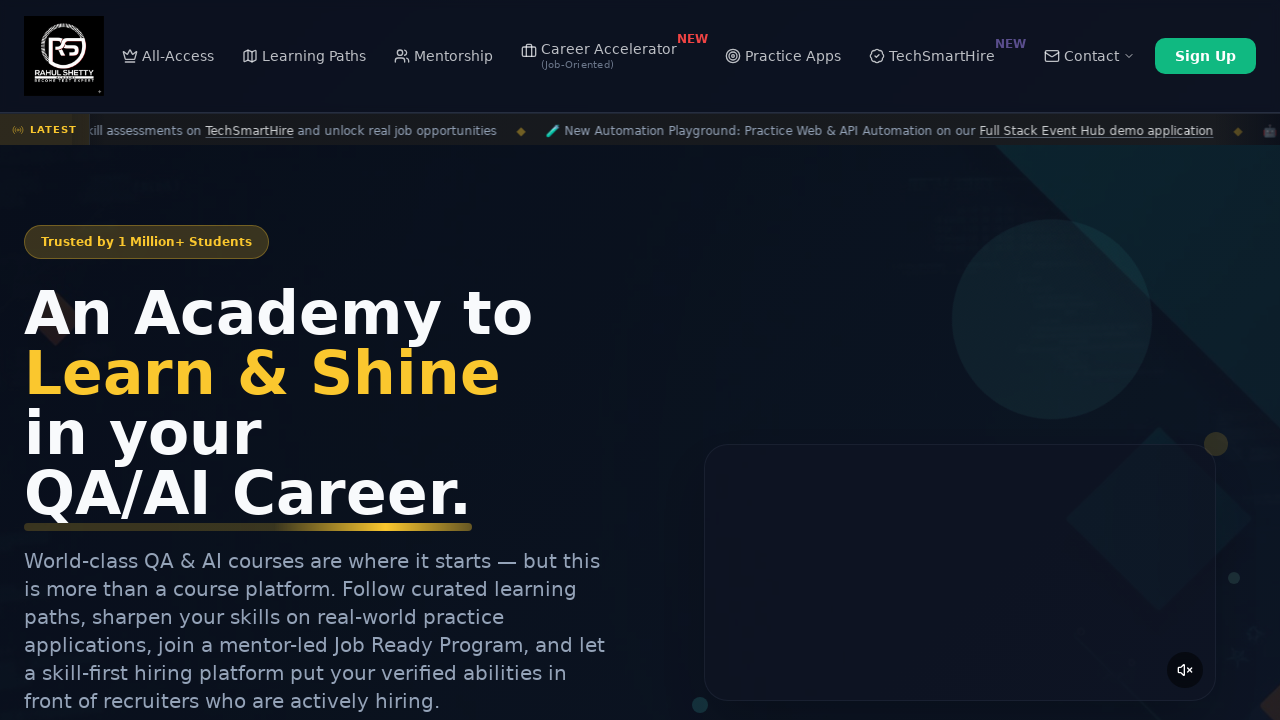